Opens the KTM India website and verifies the page loads successfully by waiting for the page to be ready.

Starting URL: https://www.ktm.com/en-in.html

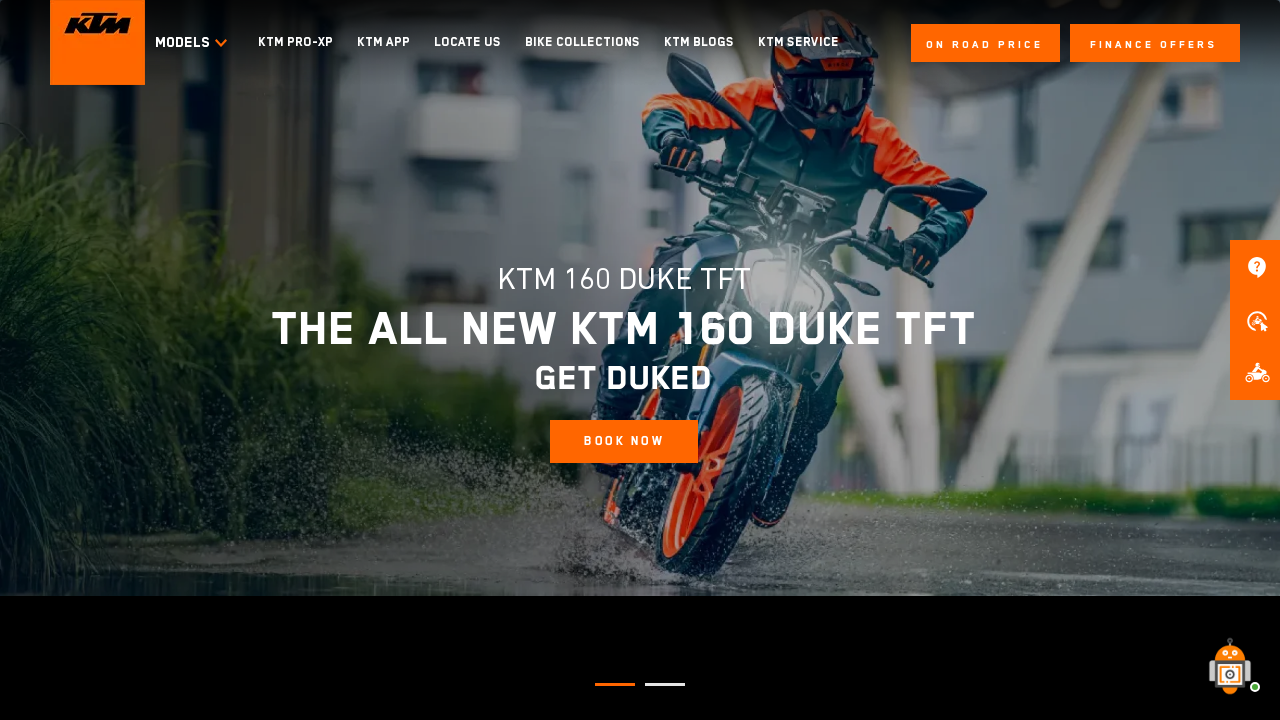

Waited for page to reach domcontentloaded state
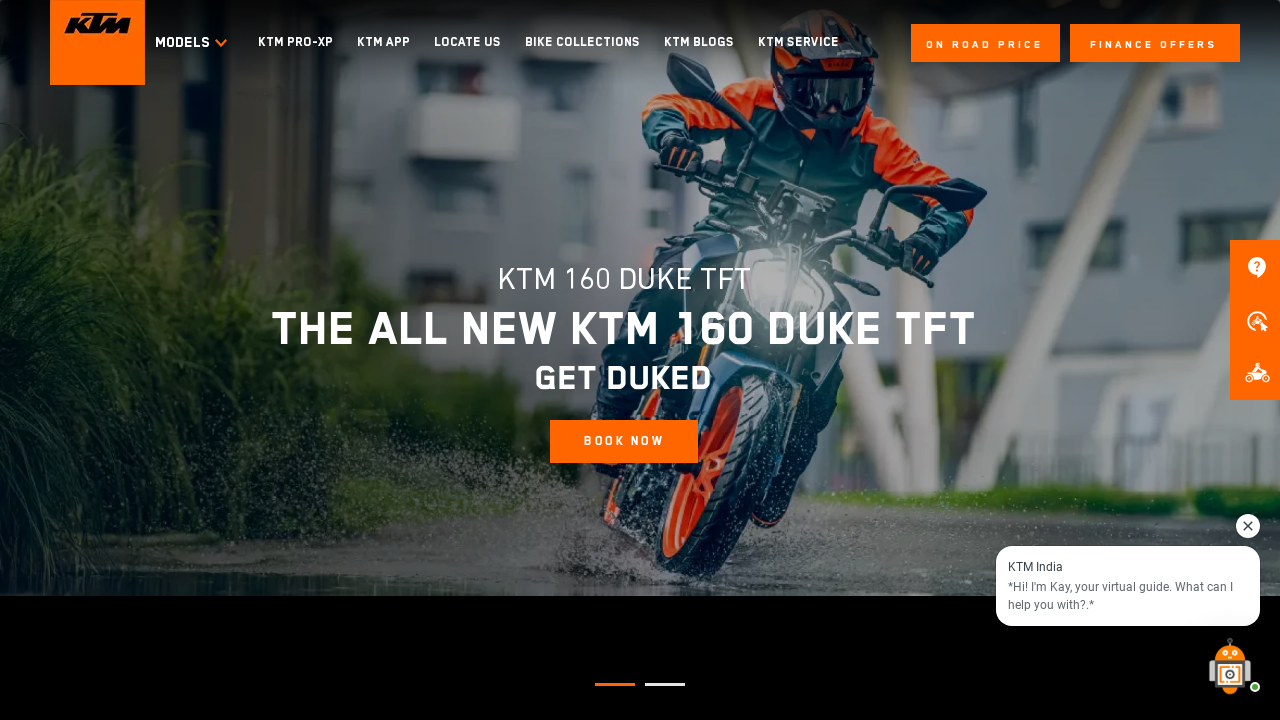

Verified page content loaded by waiting for body element
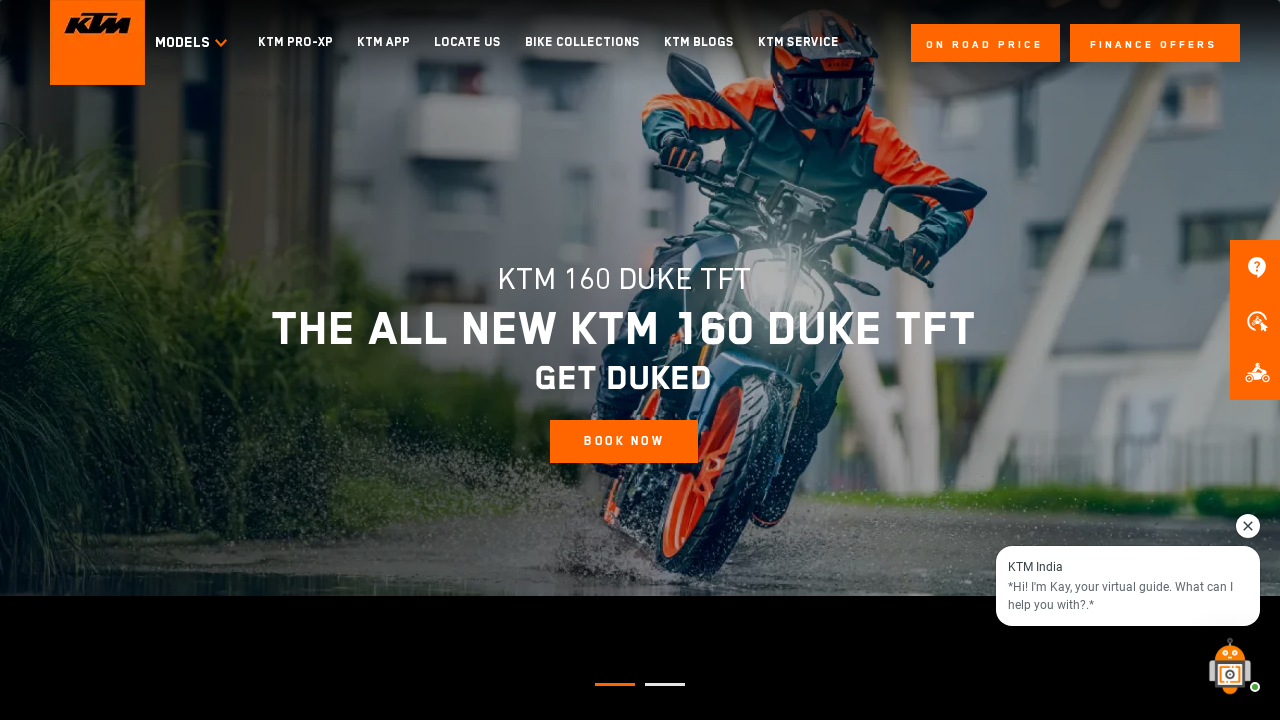

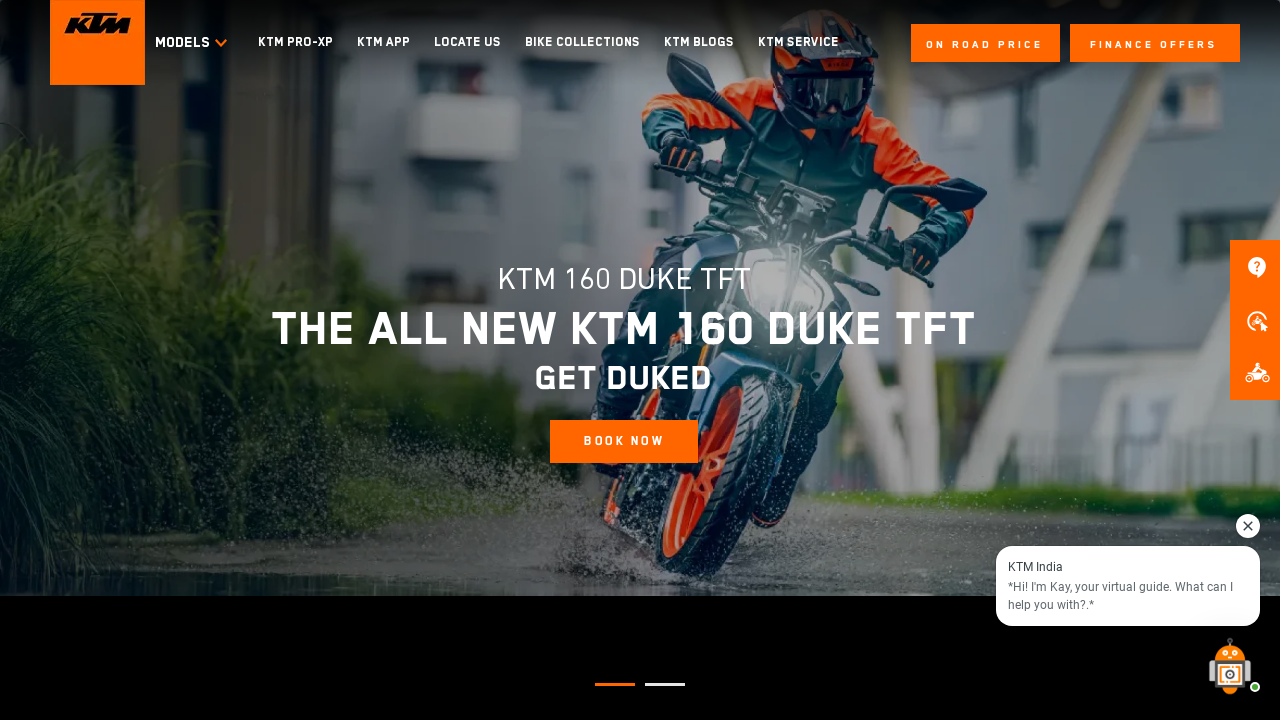